Tests drag and drop functionality by dragging an element to a drop zone and verifying the drop action is completed

Starting URL: https://www.tutorialspoint.com/selenium/practice/droppable.php

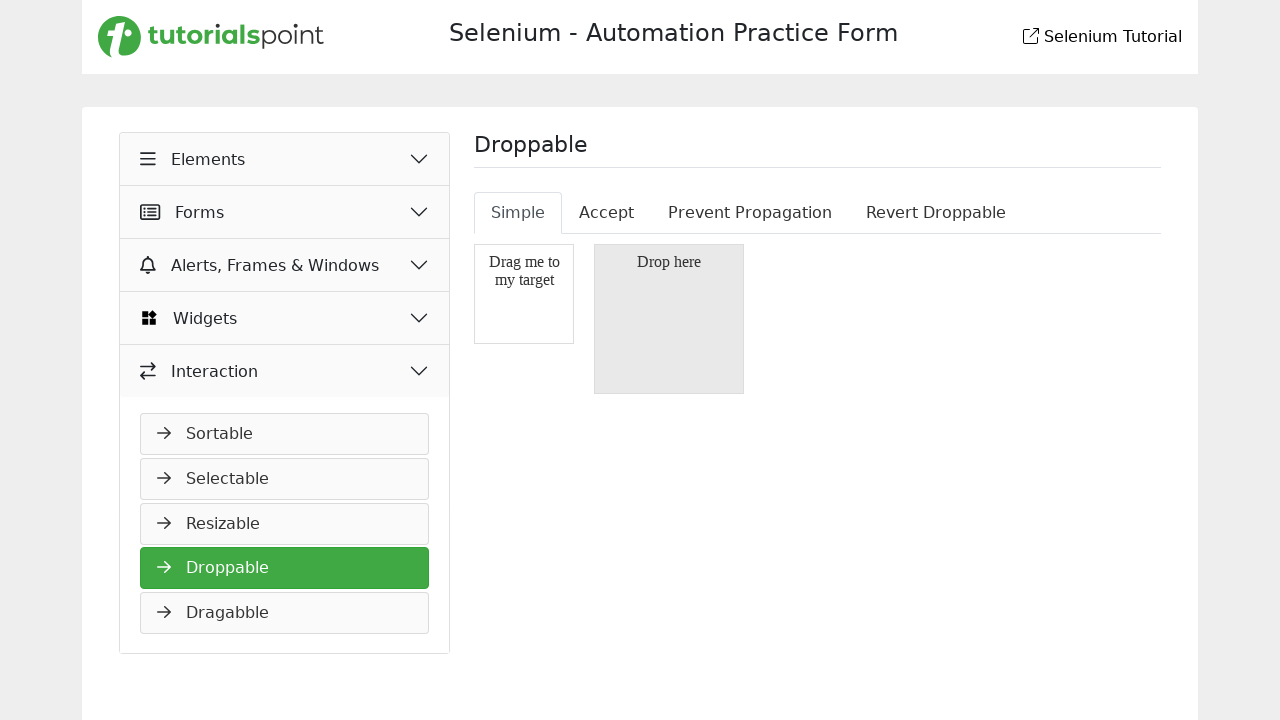

Drop zone with 'Drop here' text is visible
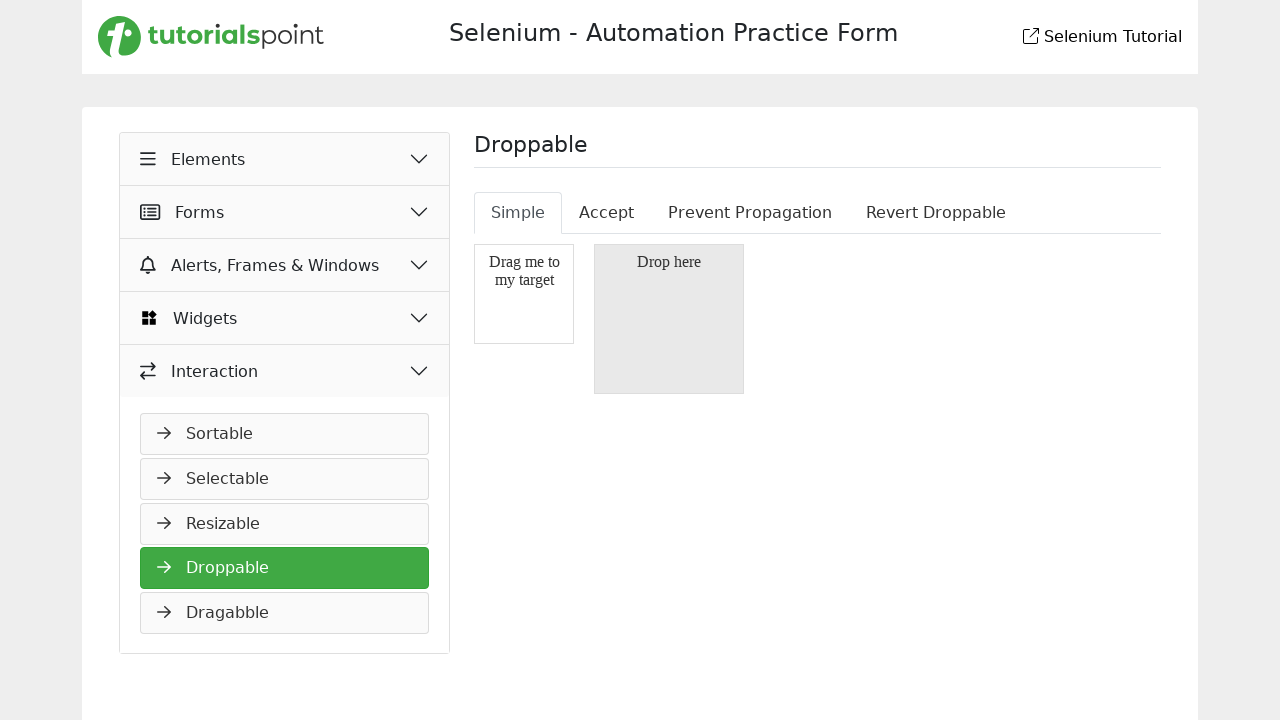

Located draggable element with id 'draggable'
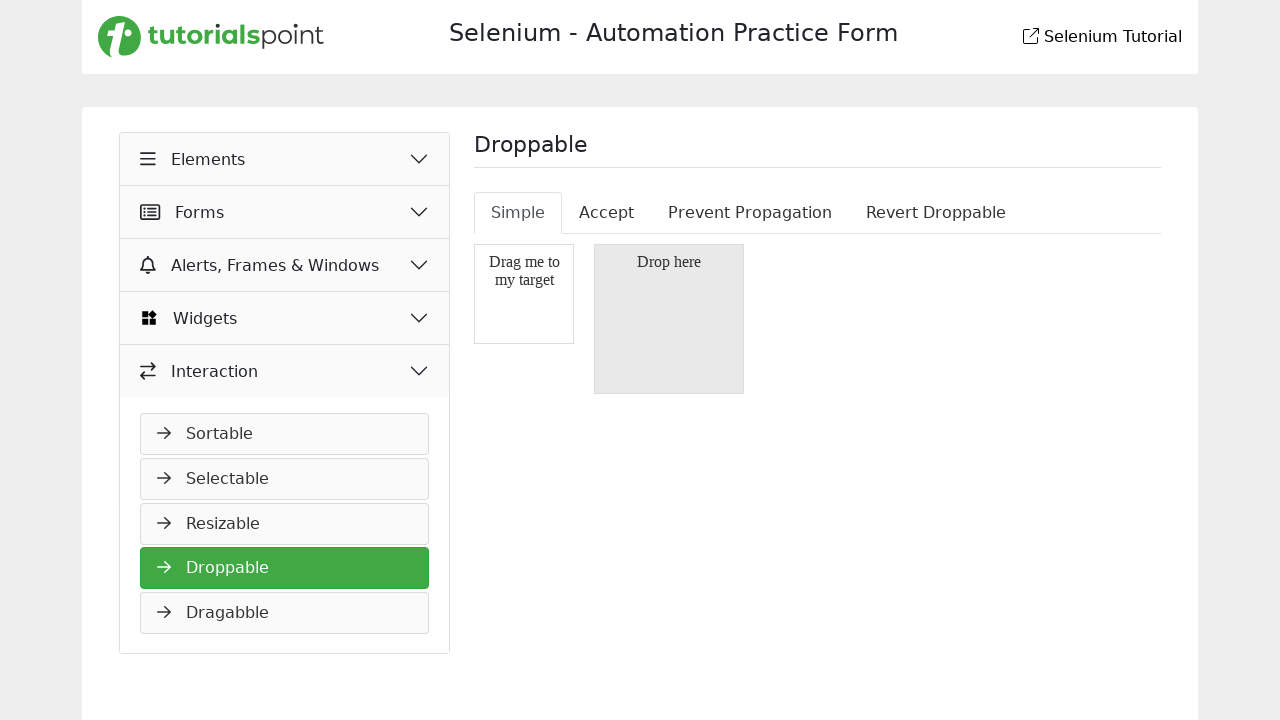

Located droppable element with id 'droppable'
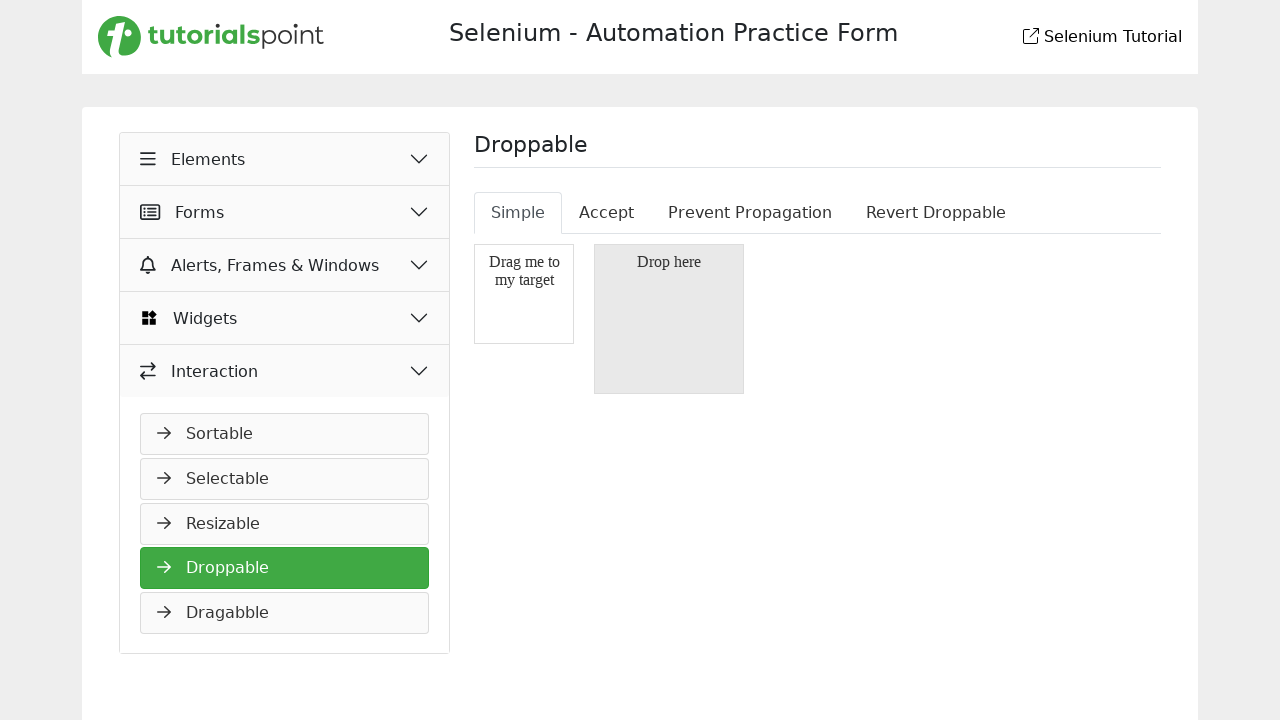

Dragged draggable element to droppable zone at (669, 319)
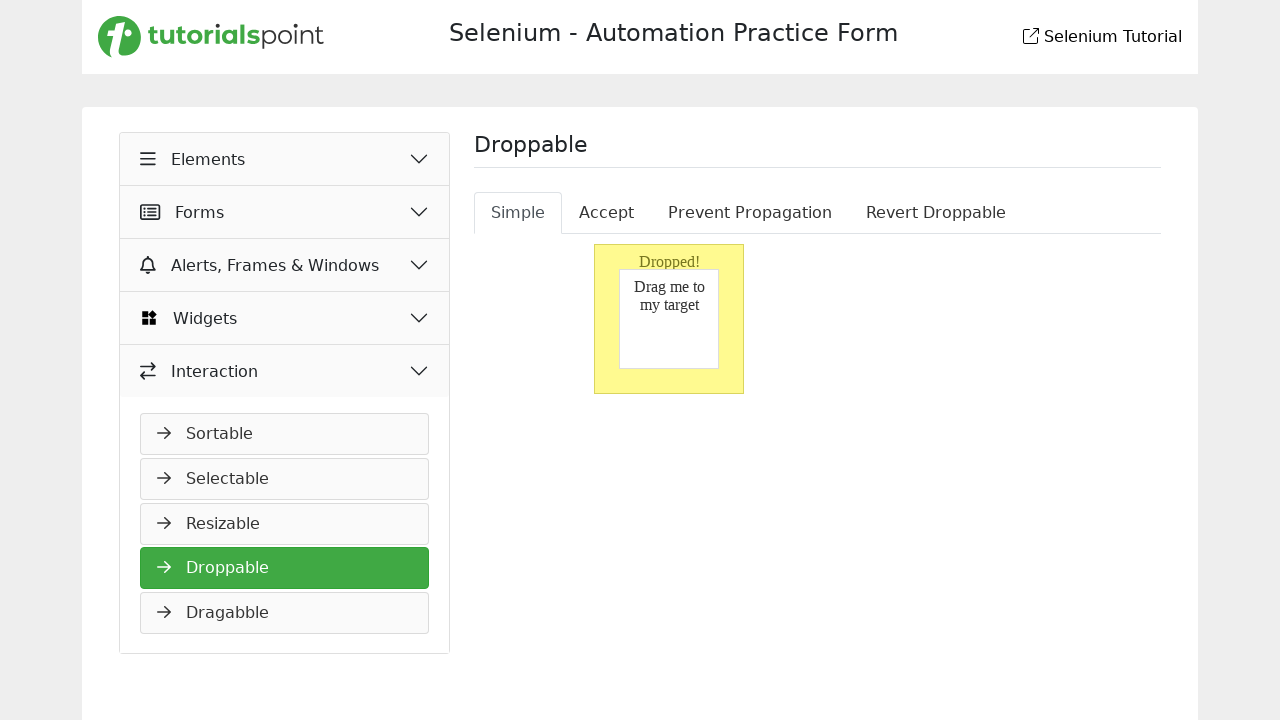

Drop action completed - 'Dropped!' text is displayed
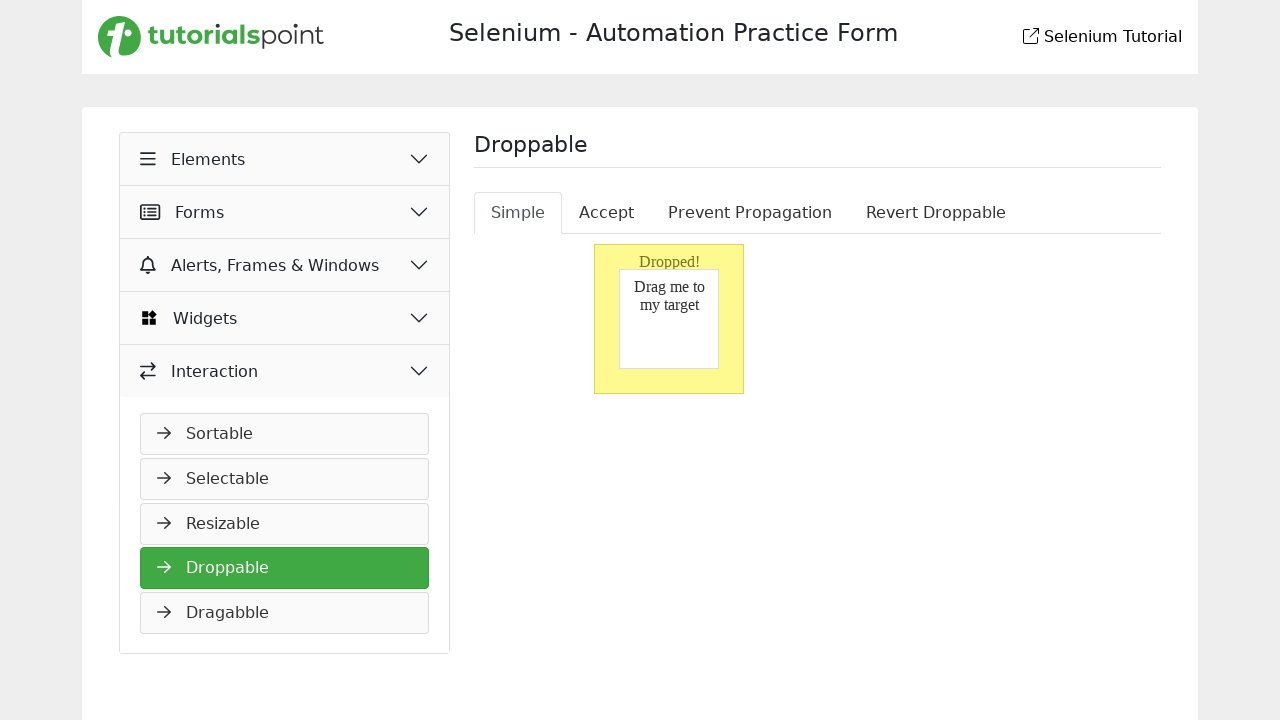

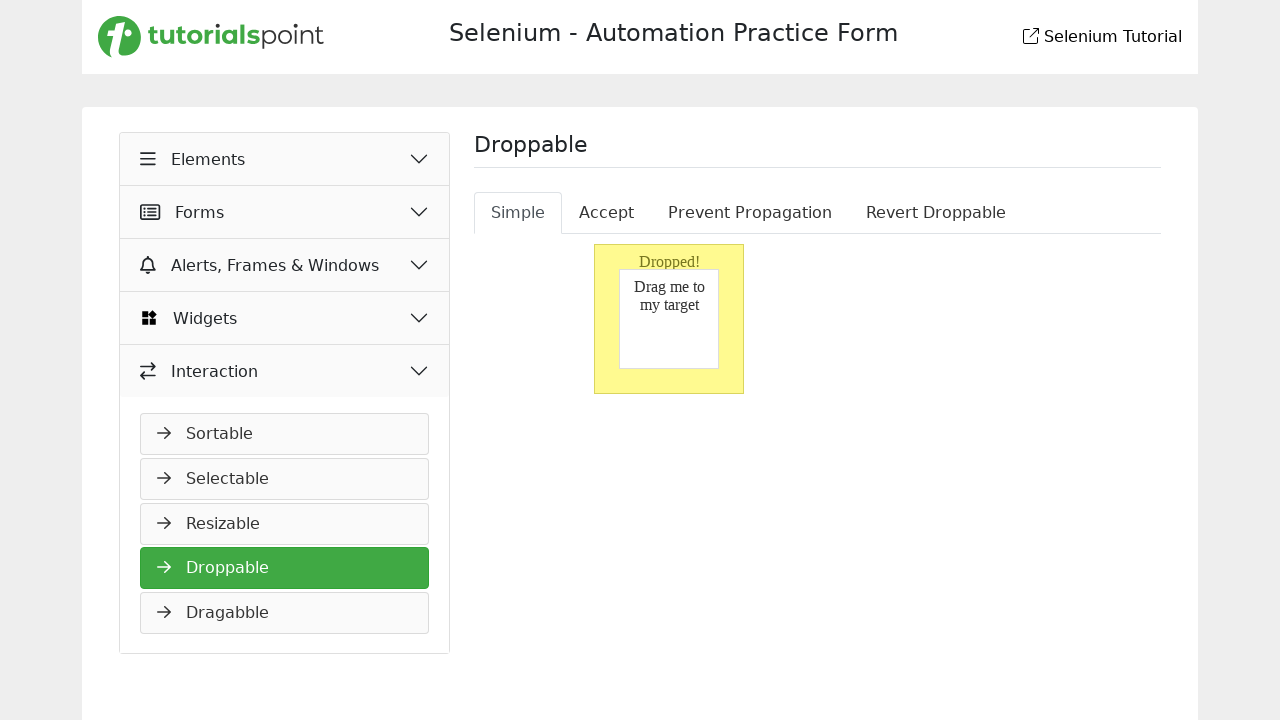